Tests the search functionality by clicking the search field, typing a query, submitting, and verifying results are displayed

Starting URL: https://practice-react.sdetunicorns.com/

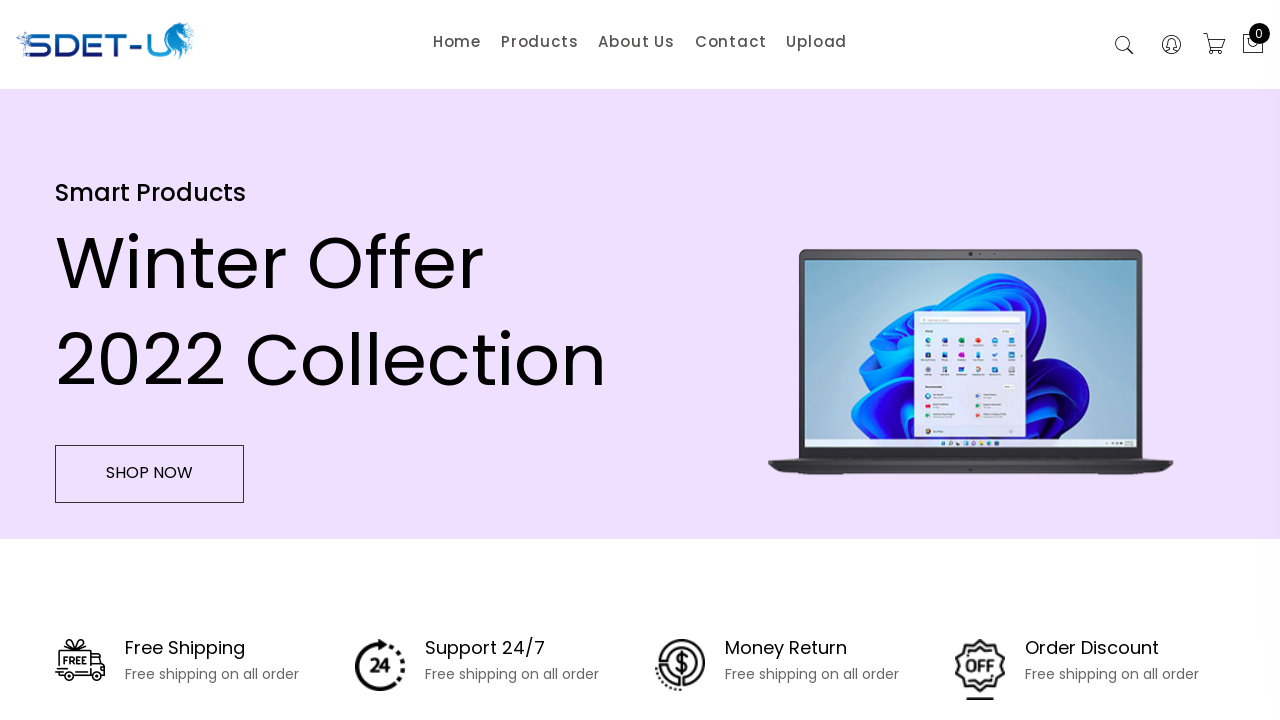

Clicked on search input field to activate it at (1124, 46) on .search-active
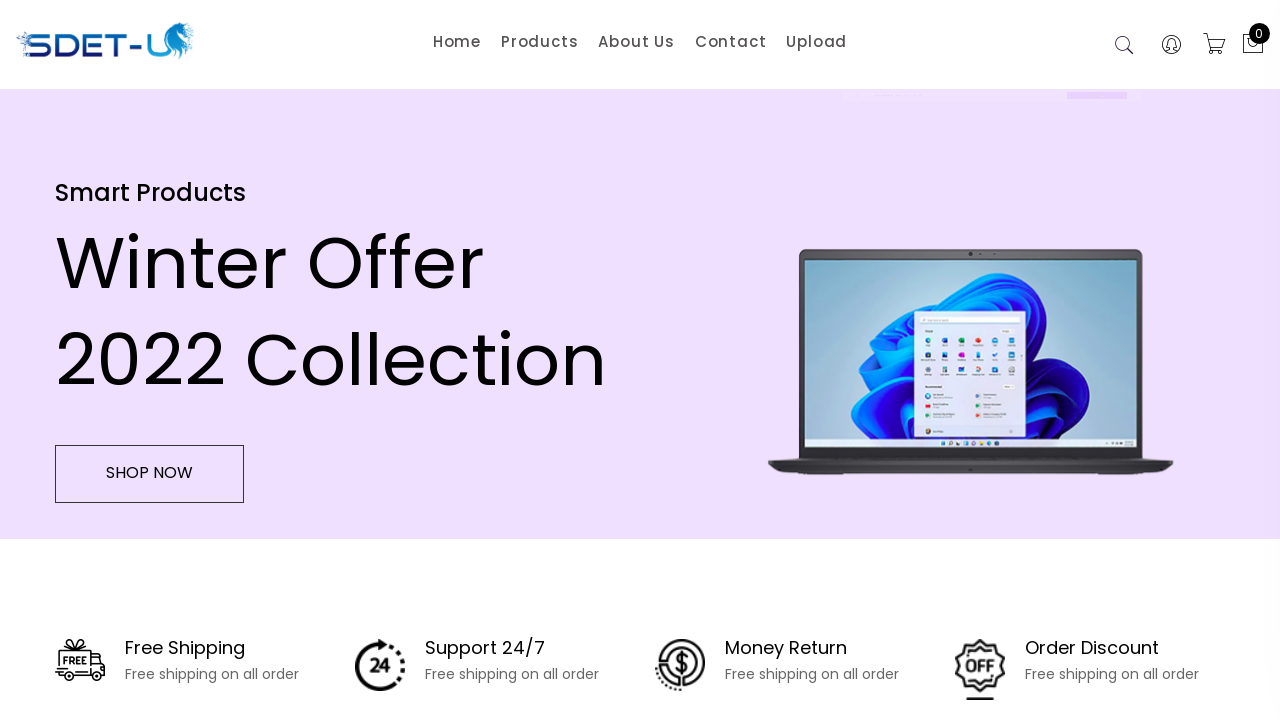

Typed 'Lenovo' in search field on input[placeholder='Search']
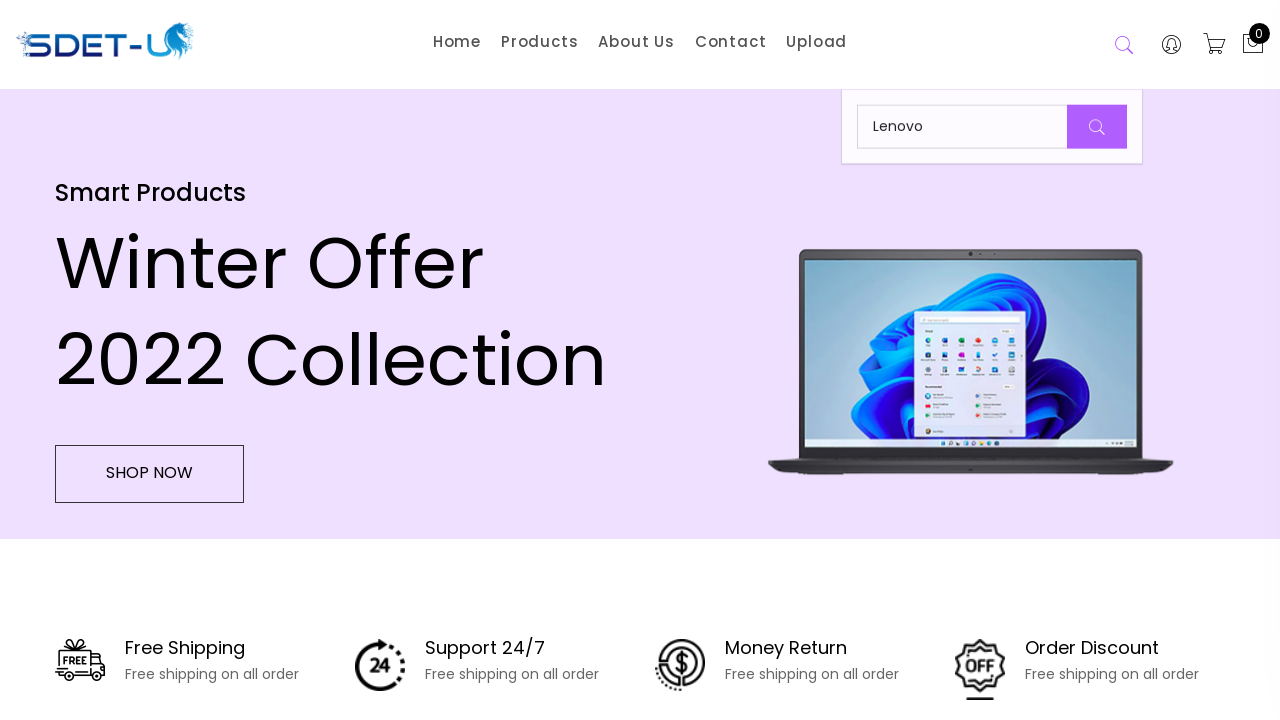

Clicked search button to submit query at (1097, 127) on .button-search
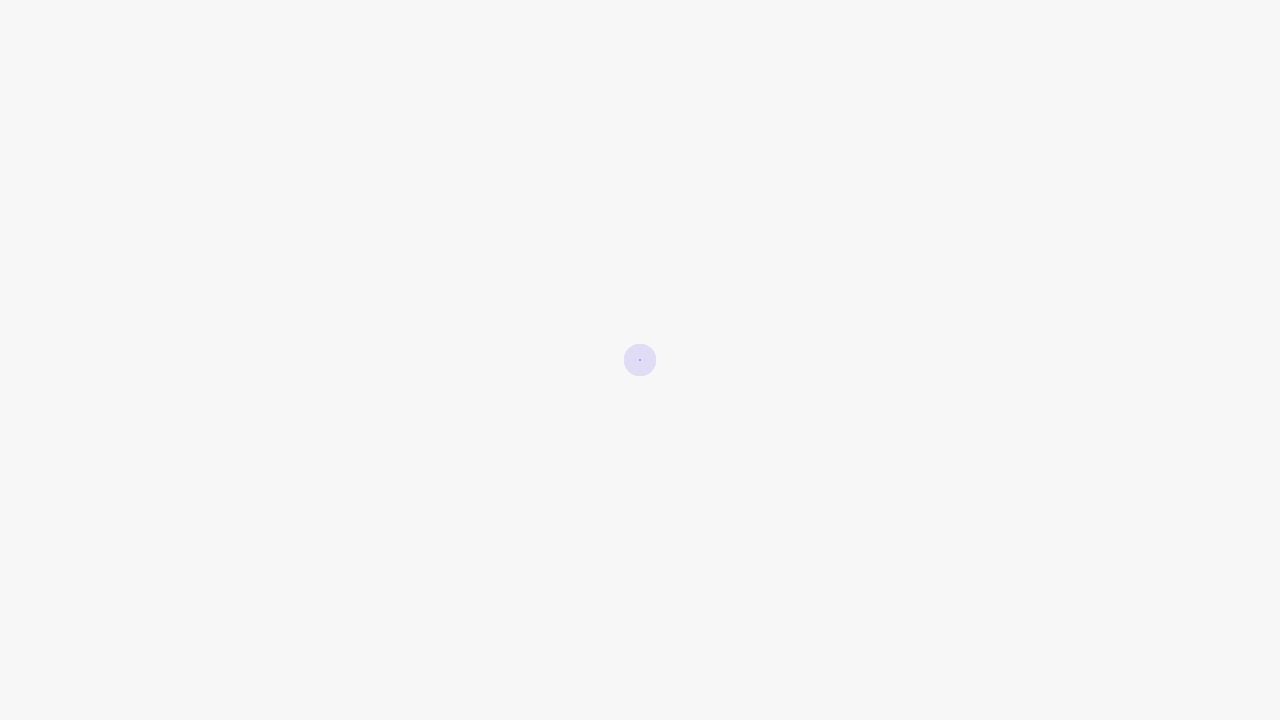

Search results loaded and verified - 'Showing Results for Lenovo' text is visible
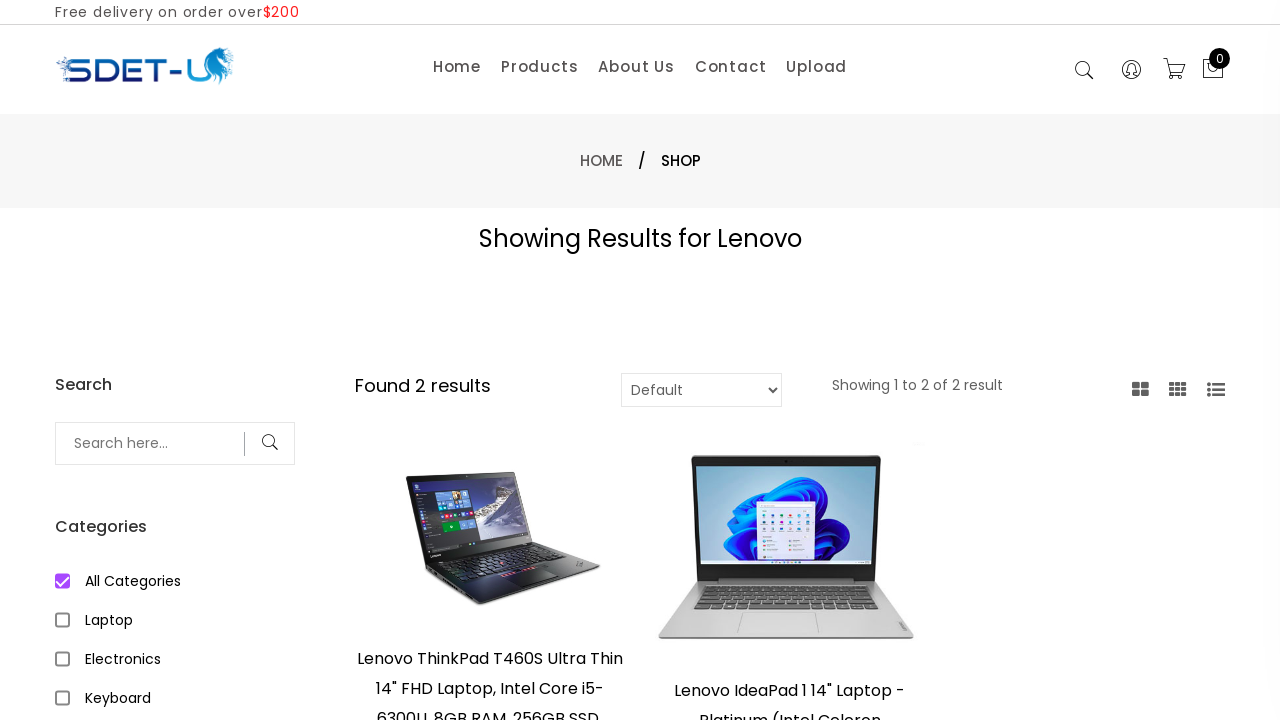

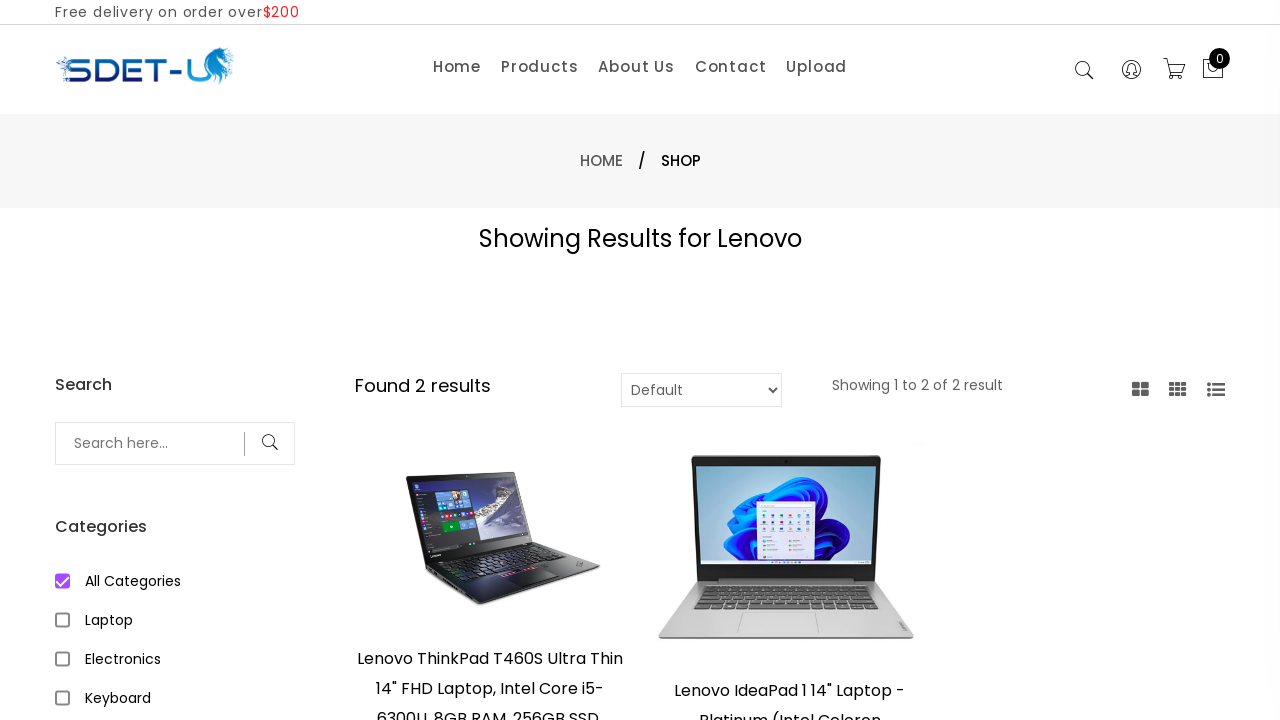